Tests the account registration form on UIBank by filling in personal details (first name, middle name, last name, date of birth, username, email, password), selecting title and gender options, agreeing to terms, and submitting the registration.

Starting URL: https://uibank.uipath.com/register-account

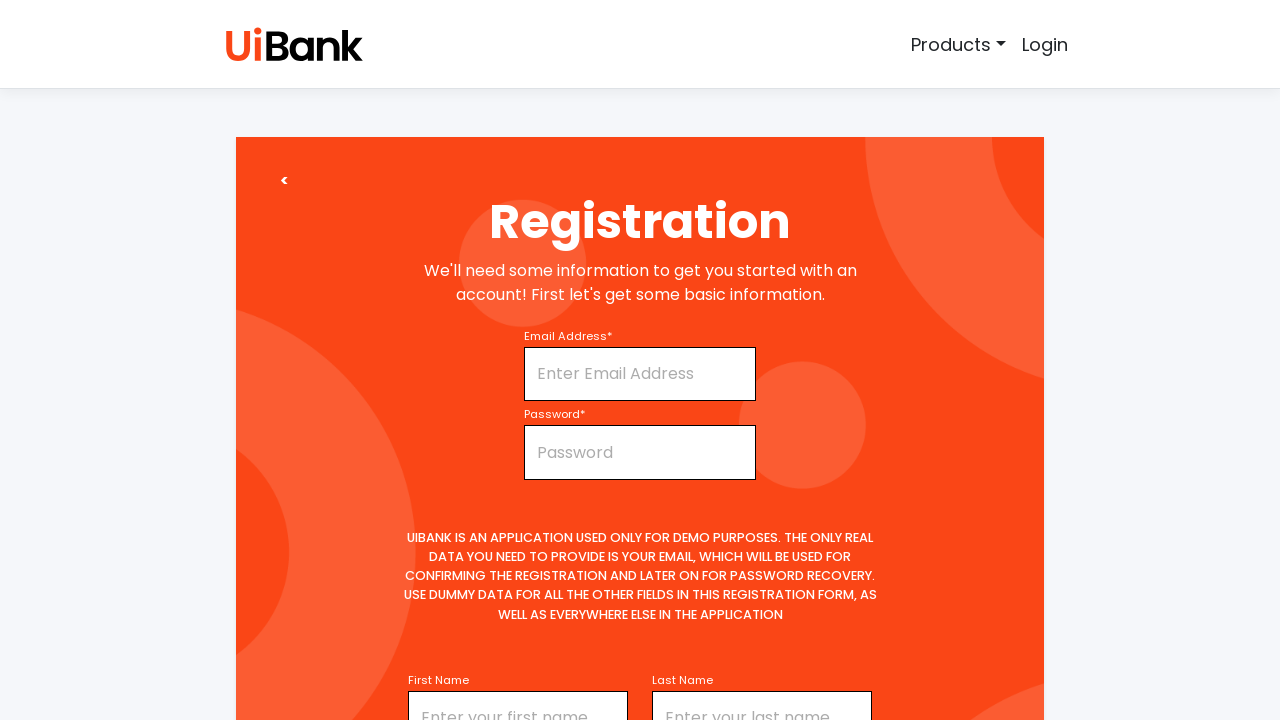

Filled first name field with 'Jean-Pierre' on #firstName
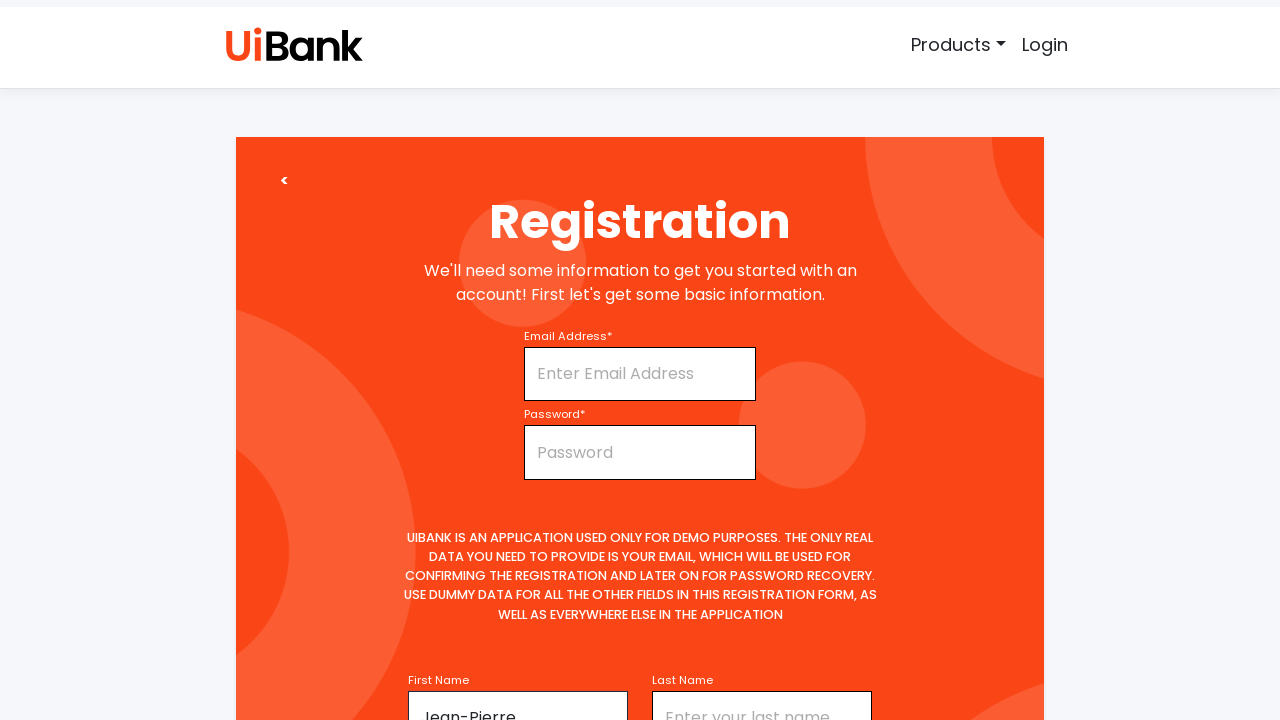

Selected 'Mr' from title dropdown on #title
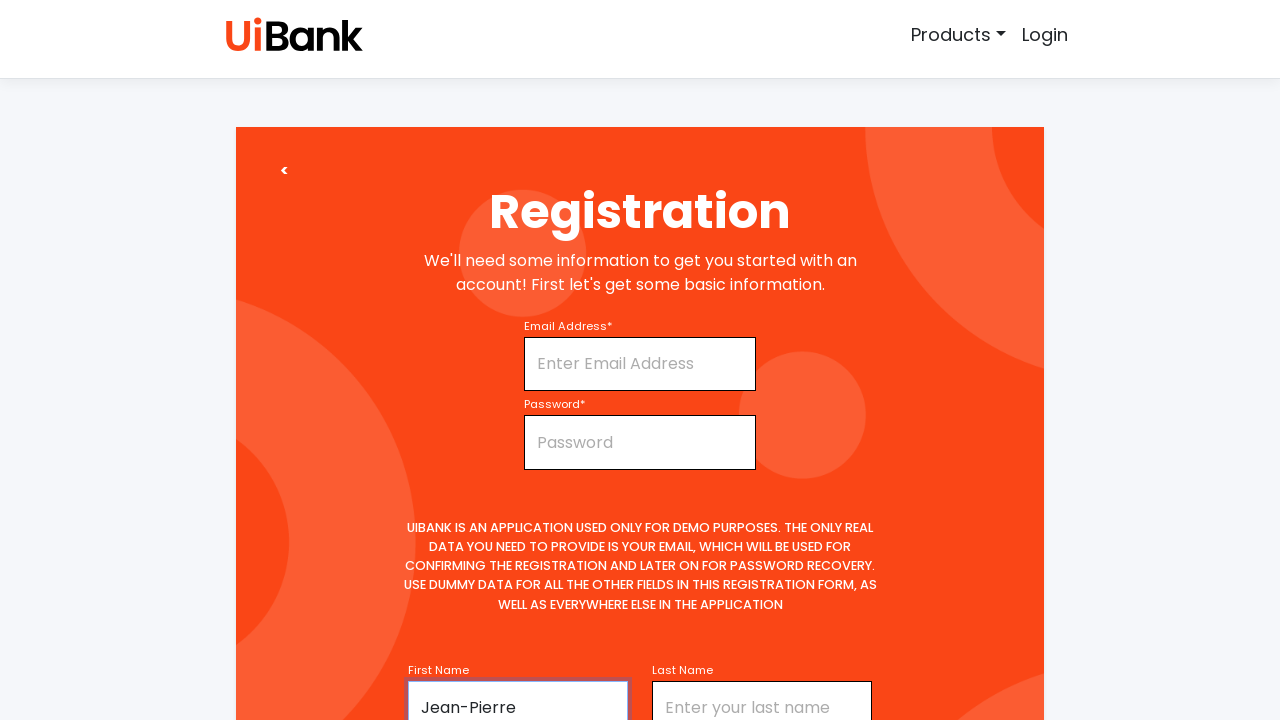

Selected 'Male' from gender dropdown on [name='gender']
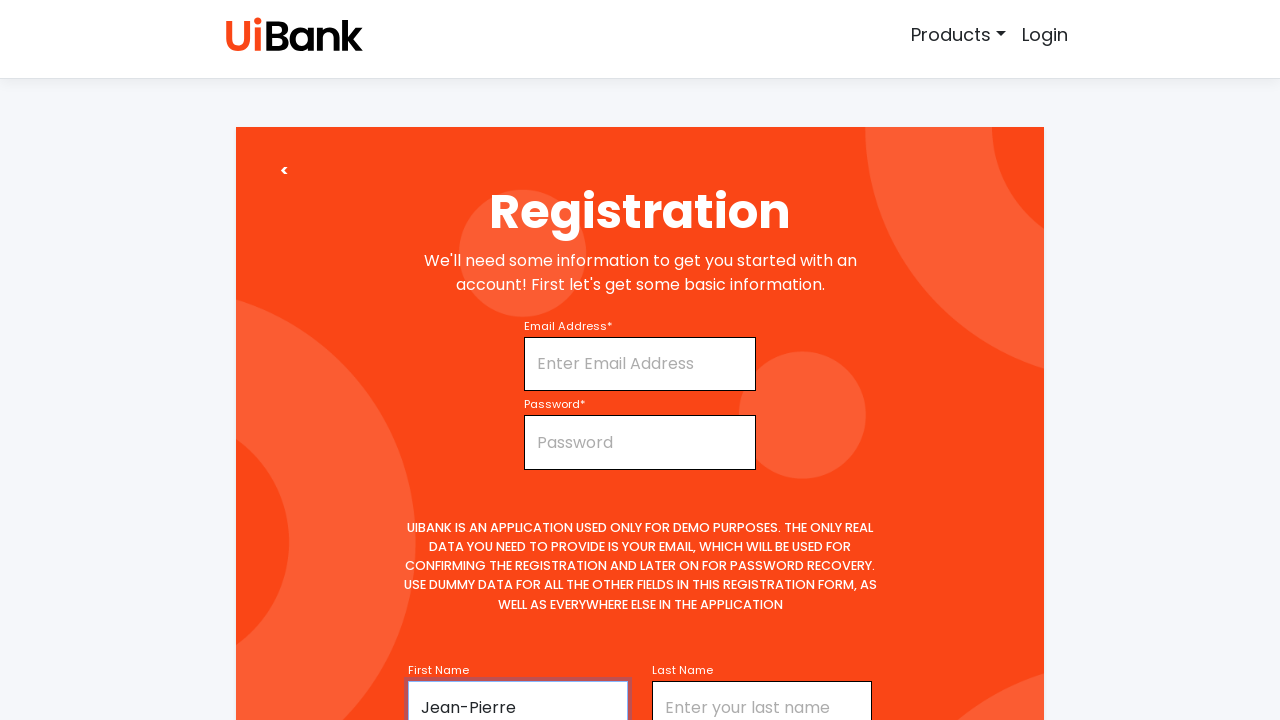

Filled middle name field with 'François Marie' on #middleName
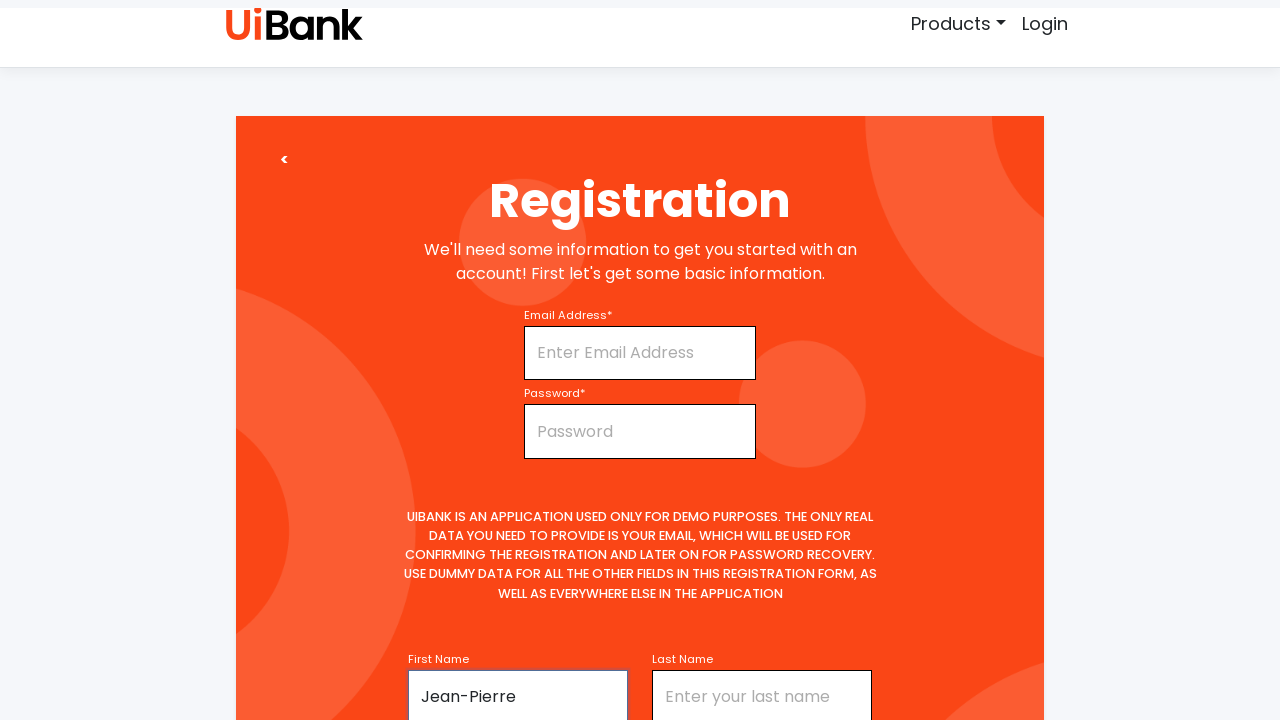

Filled last name field with 'Dubois' on #lastName
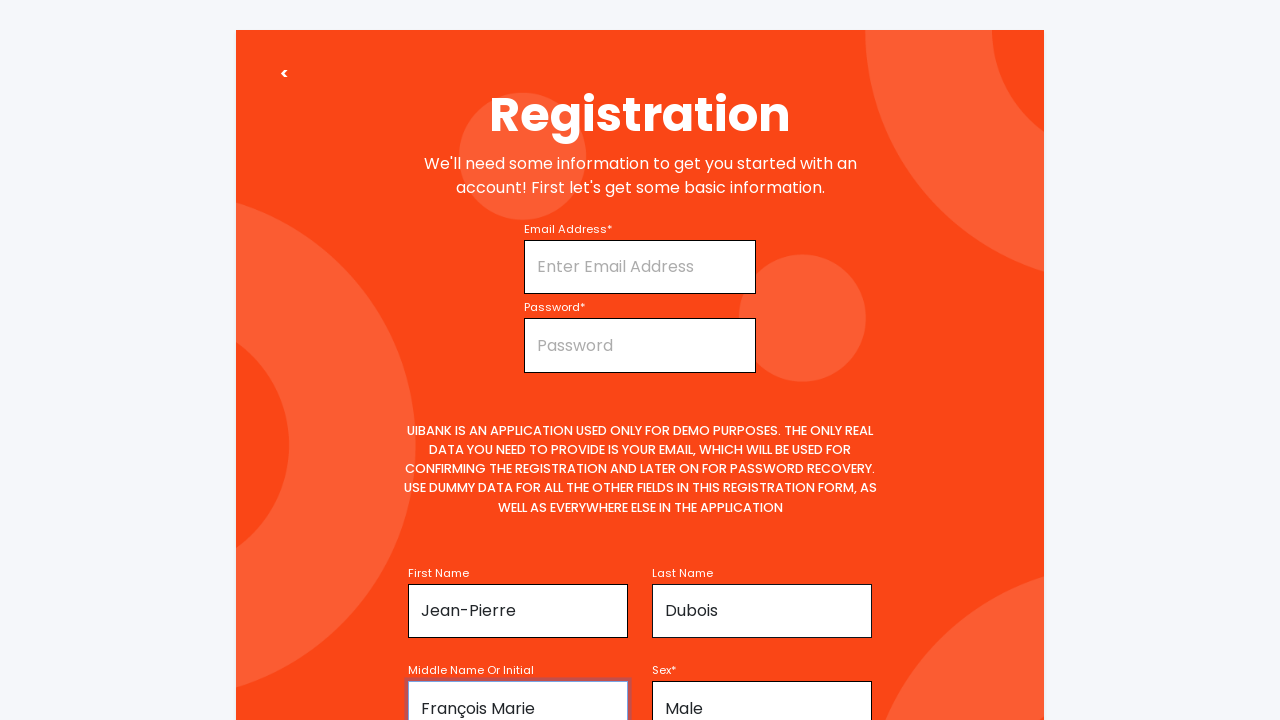

Filled date of birth field with '03/15/1985' on #age
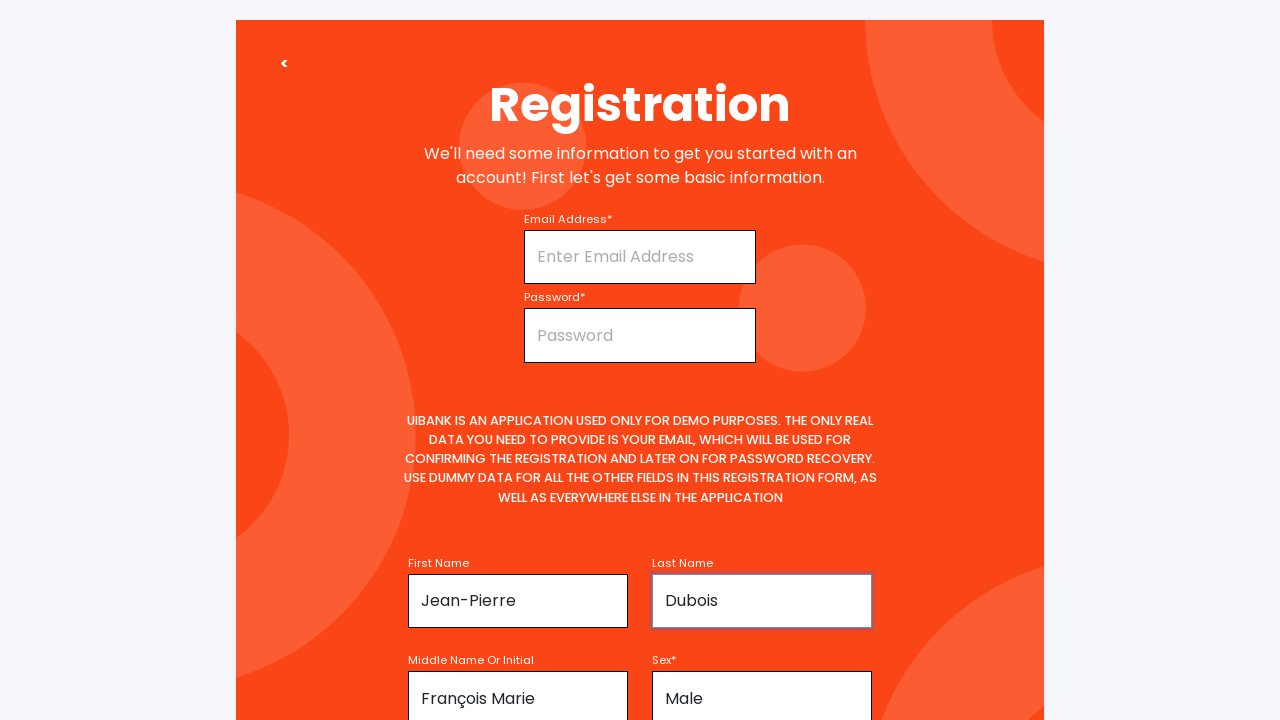

Filled username field with 'jpdubois_42' on #username
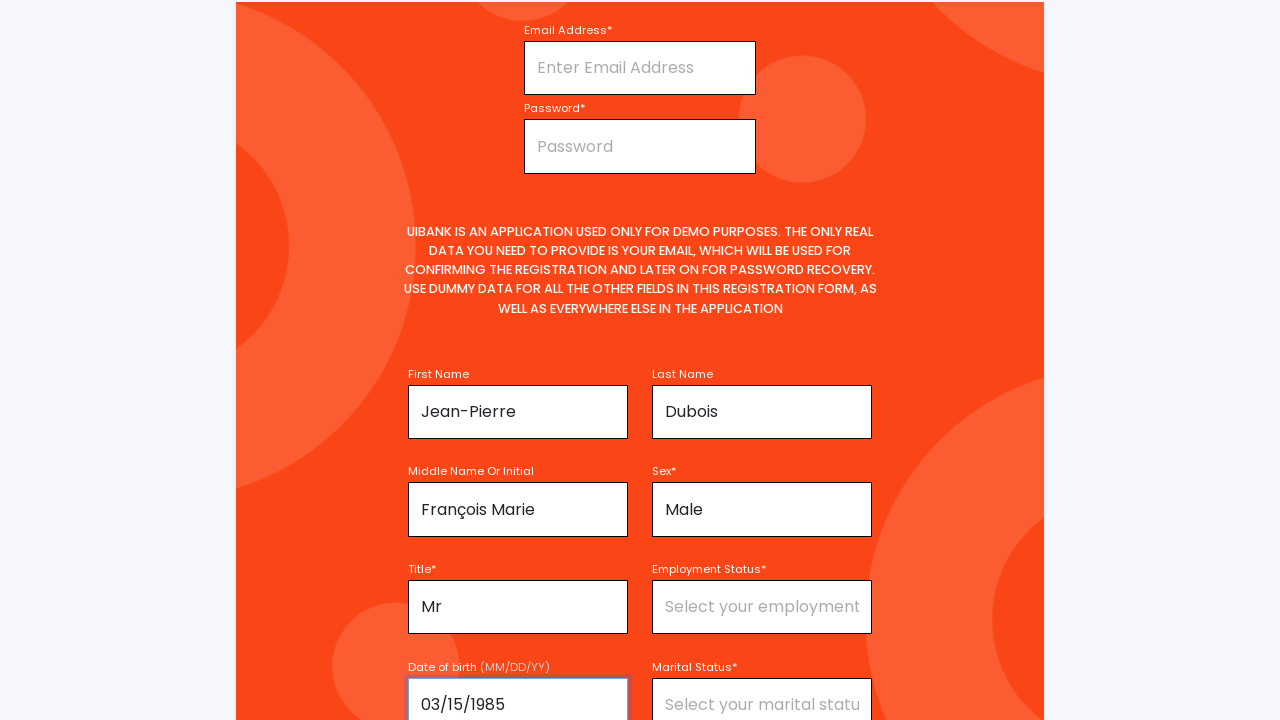

Filled email field with 'jeanpierre.dubois@example.com' on #email
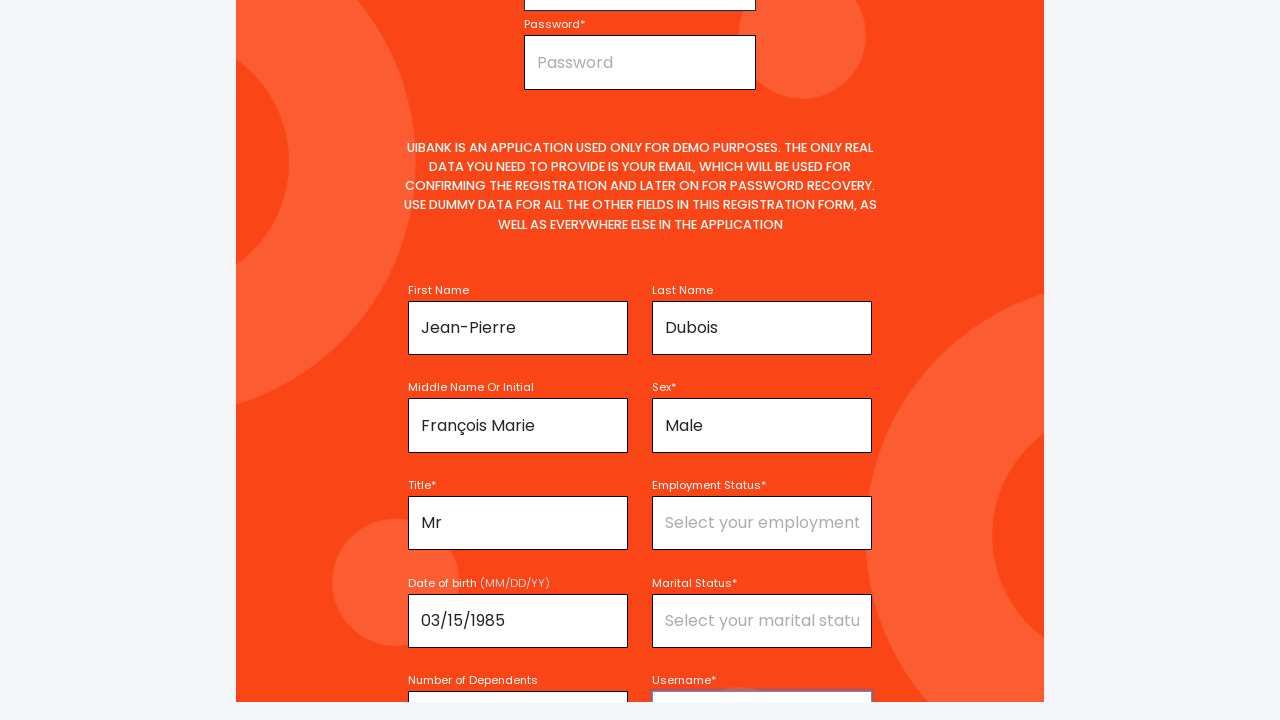

Filled password field with secure password on #password
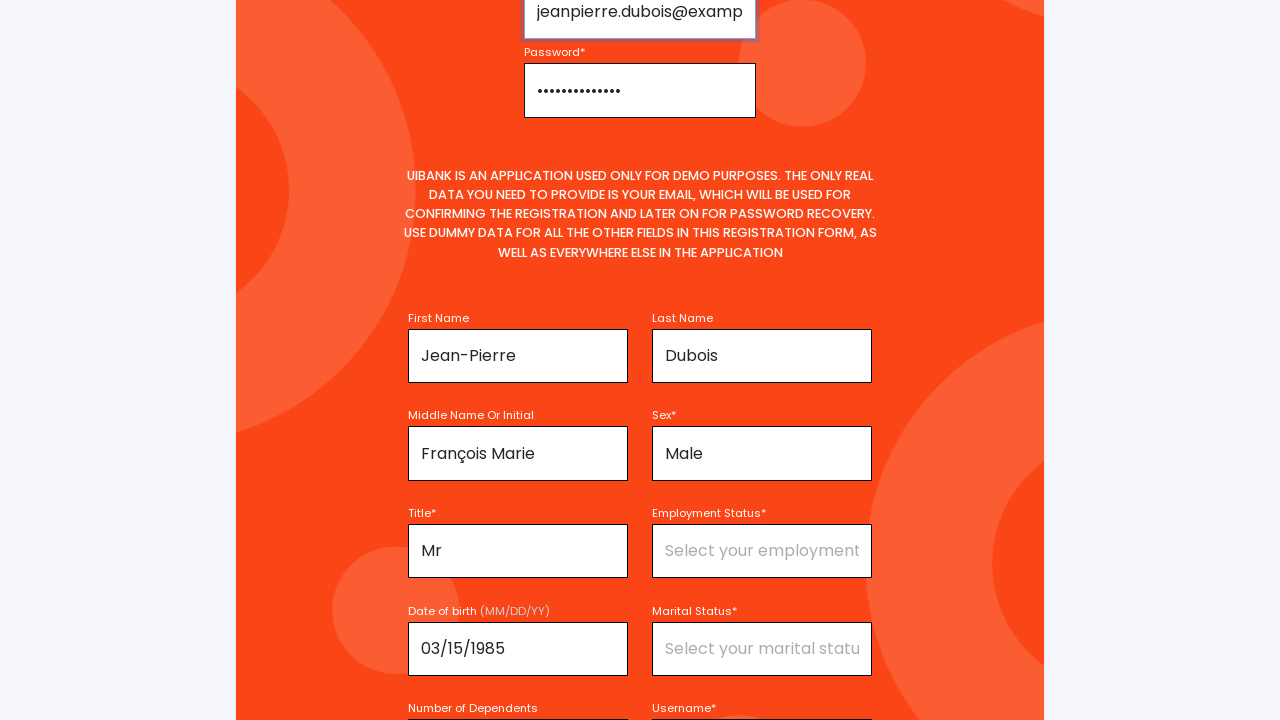

Clicked agree to terms checkbox at (644, 402) on input#agreeCheckbox
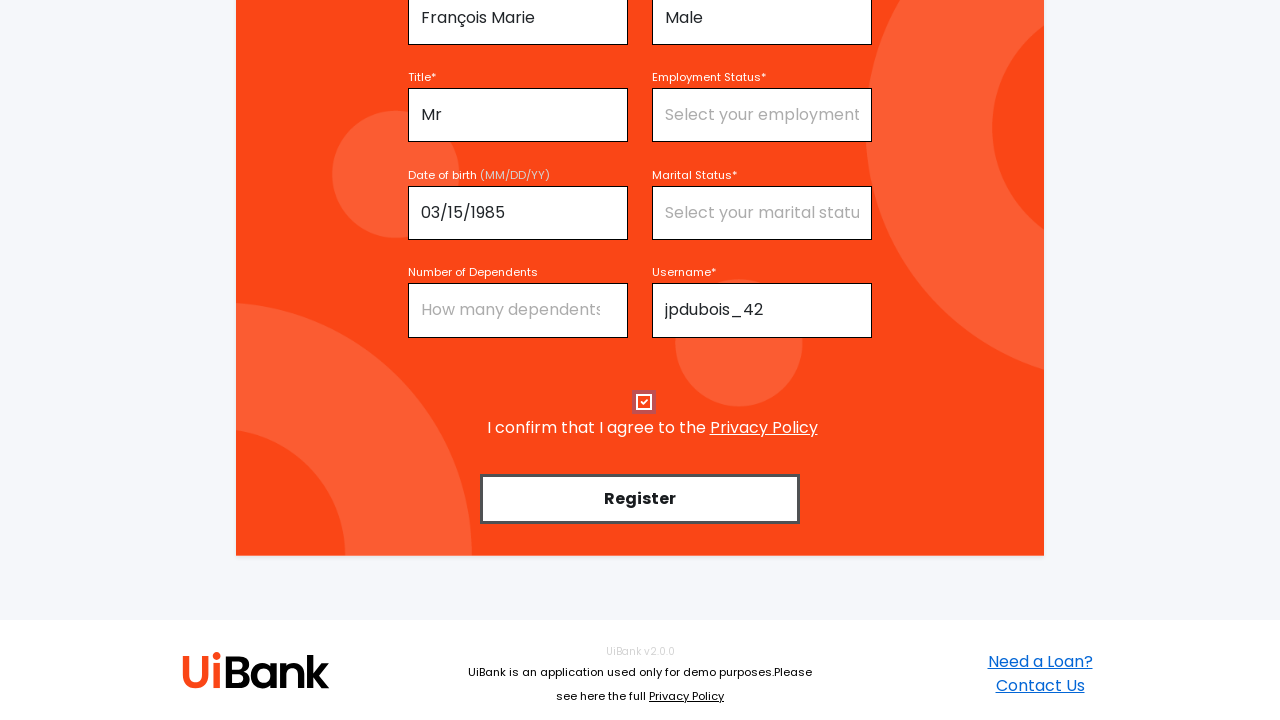

Clicked Register button to submit form at (640, 499) on button:has-text('Register')
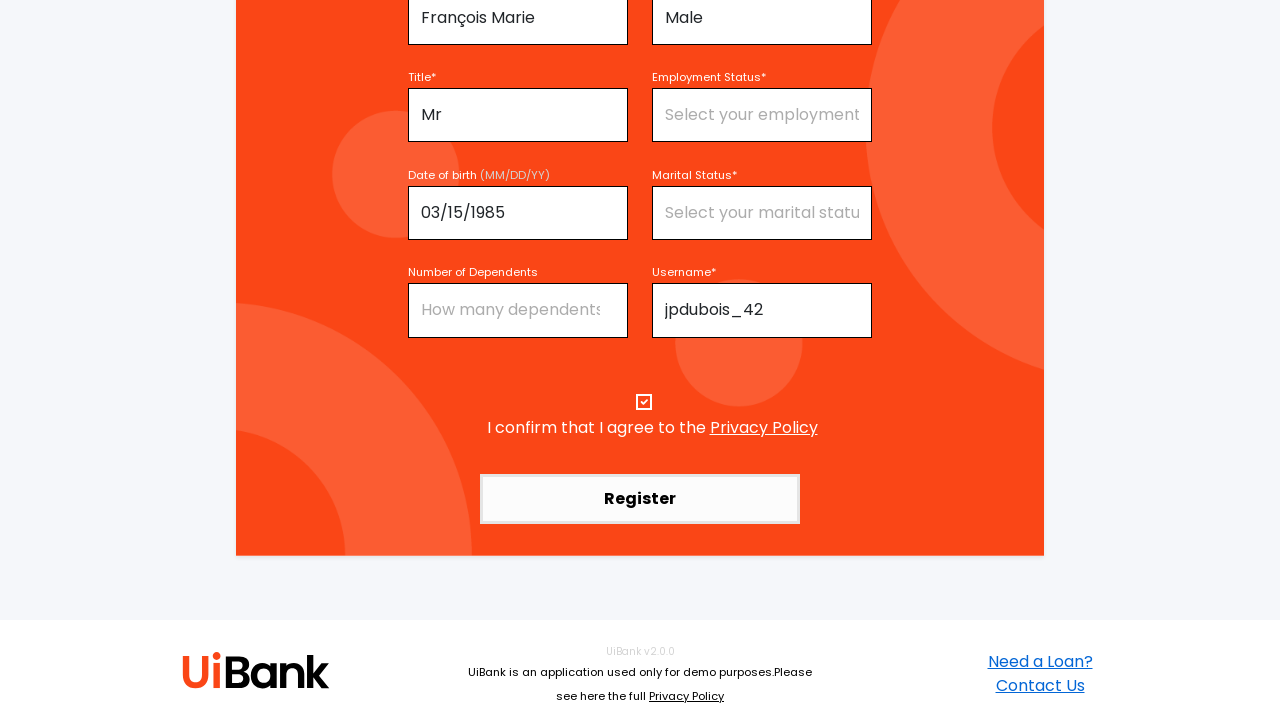

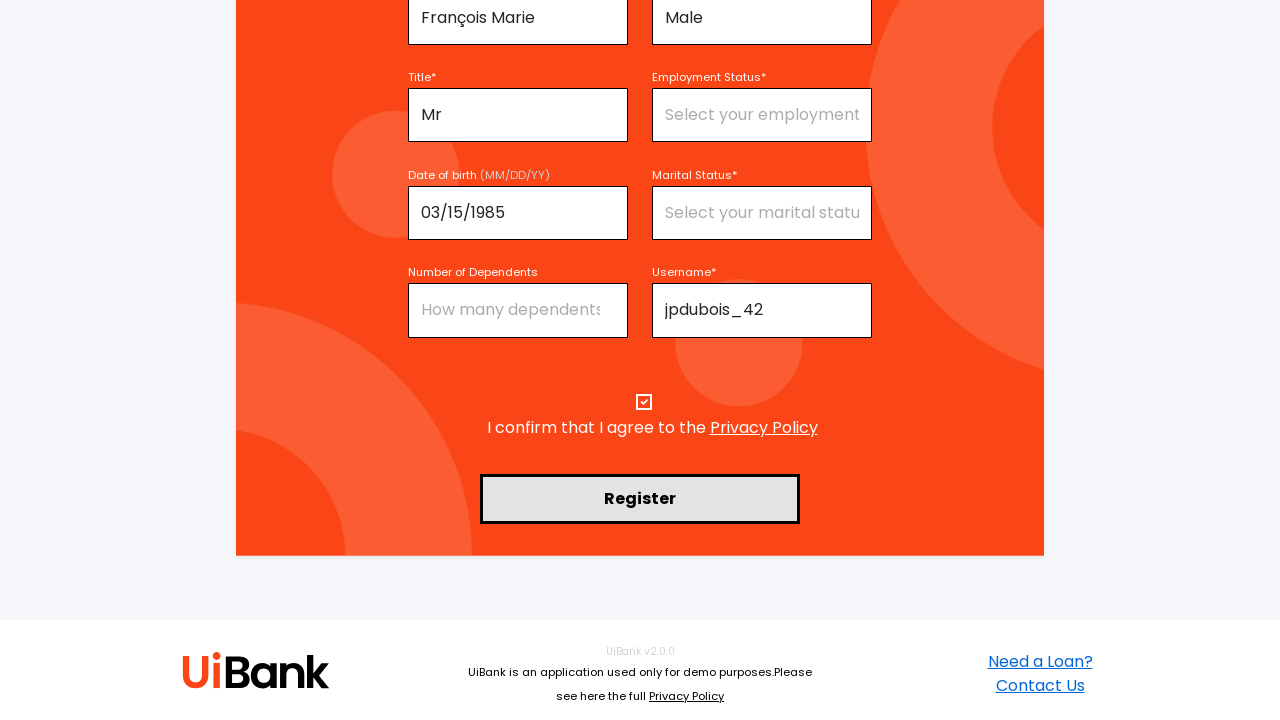